Tests a gym fee calculator by selecting different combinations of weekday, time, and age options, then verifying the calculated fee output for each scenario.

Starting URL: https://nlhsueh.github.io/iecs-gym/

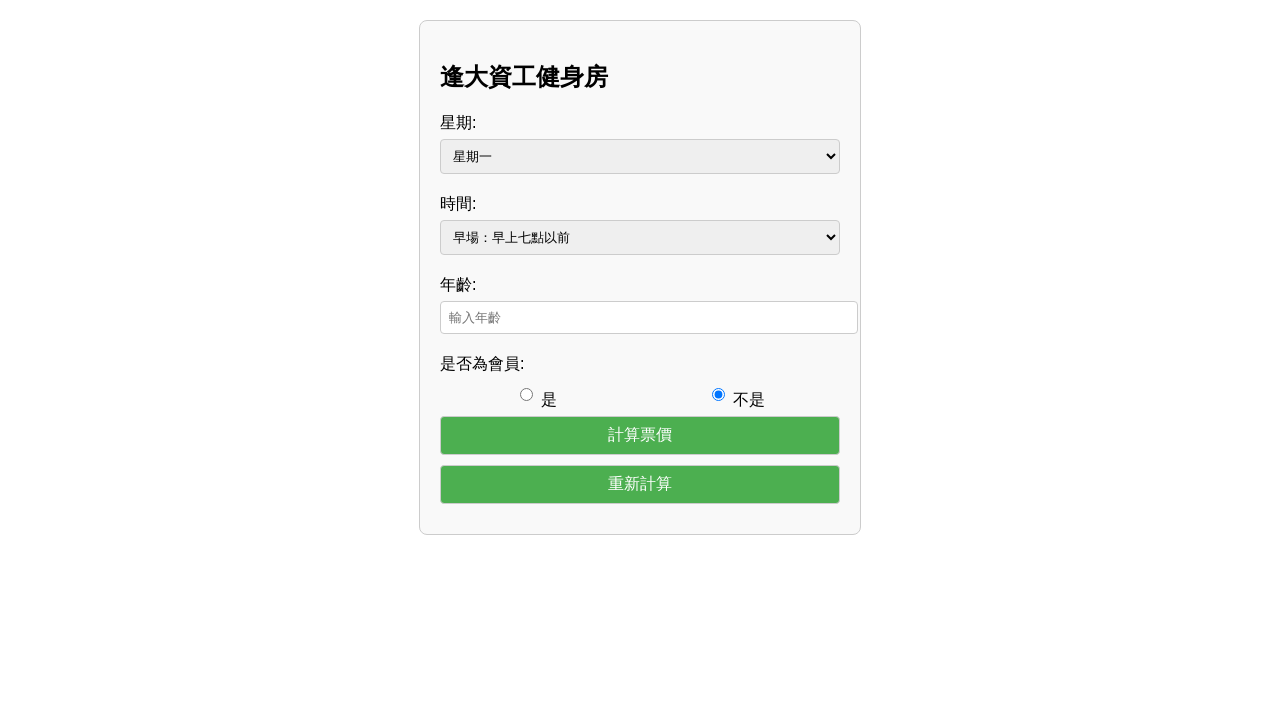

Selected Monday from day dropdown on #day
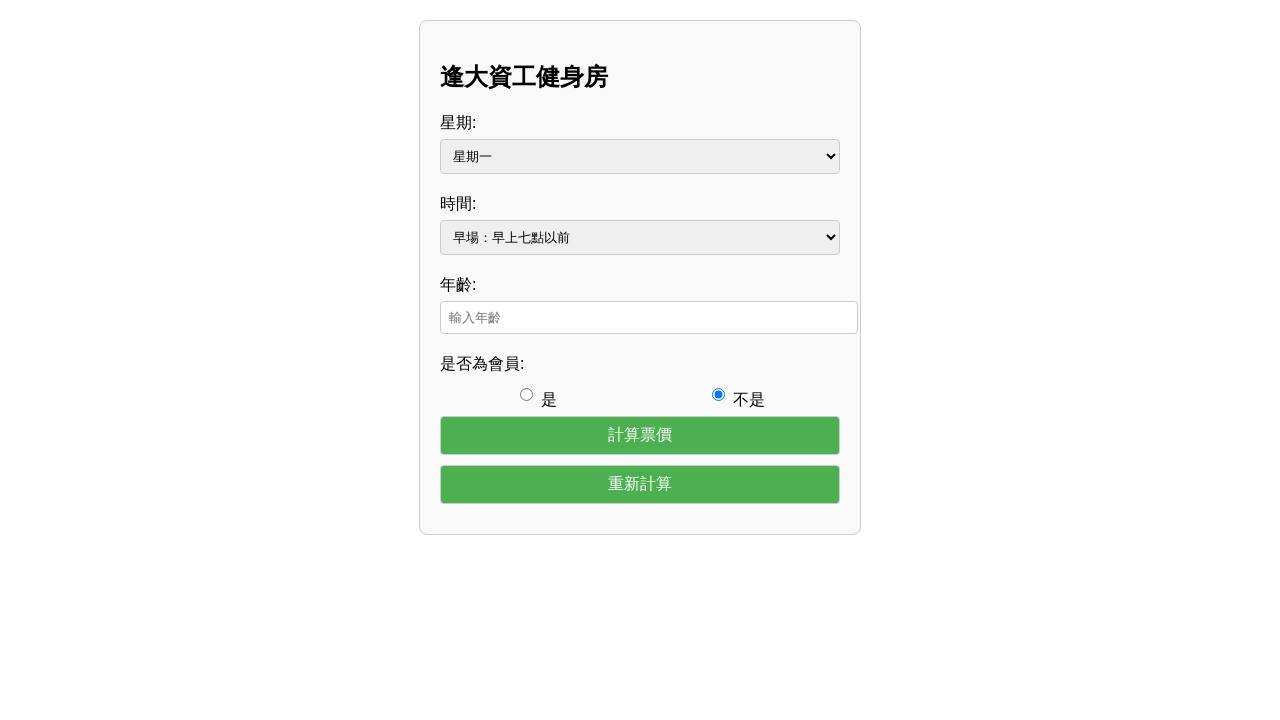

Selected after7 from time dropdown on #time
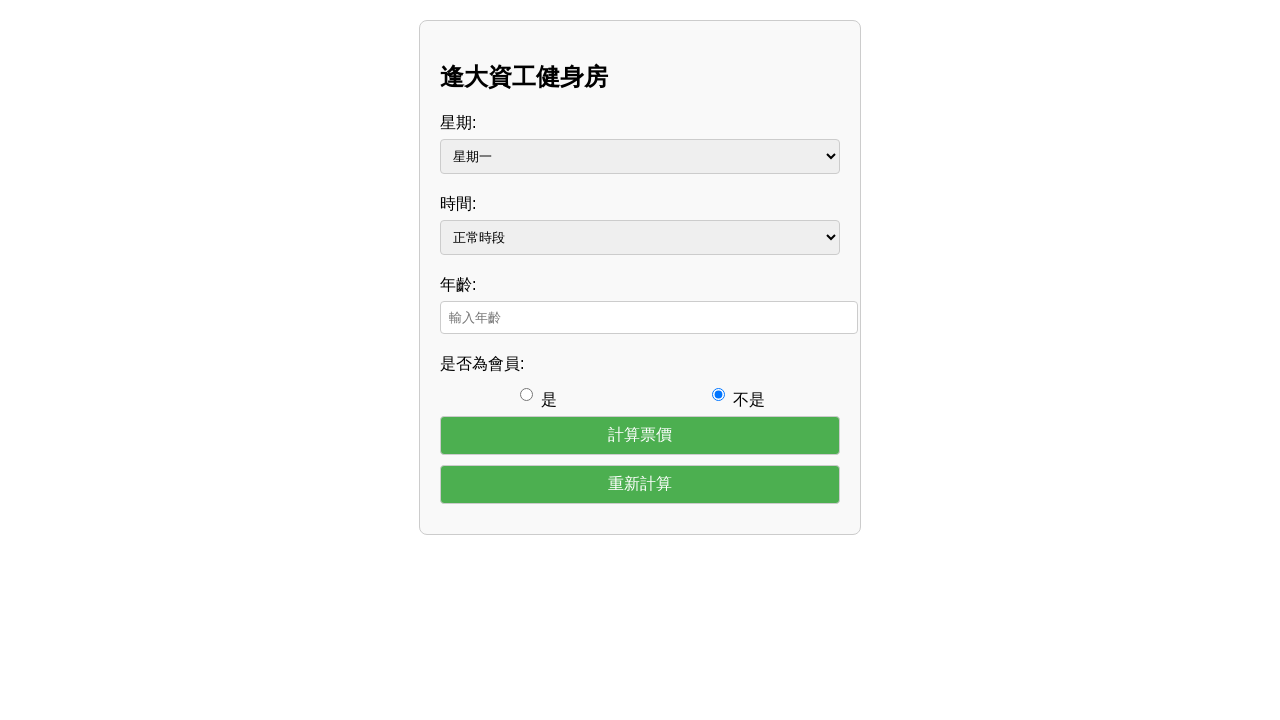

Cleared age field on #age
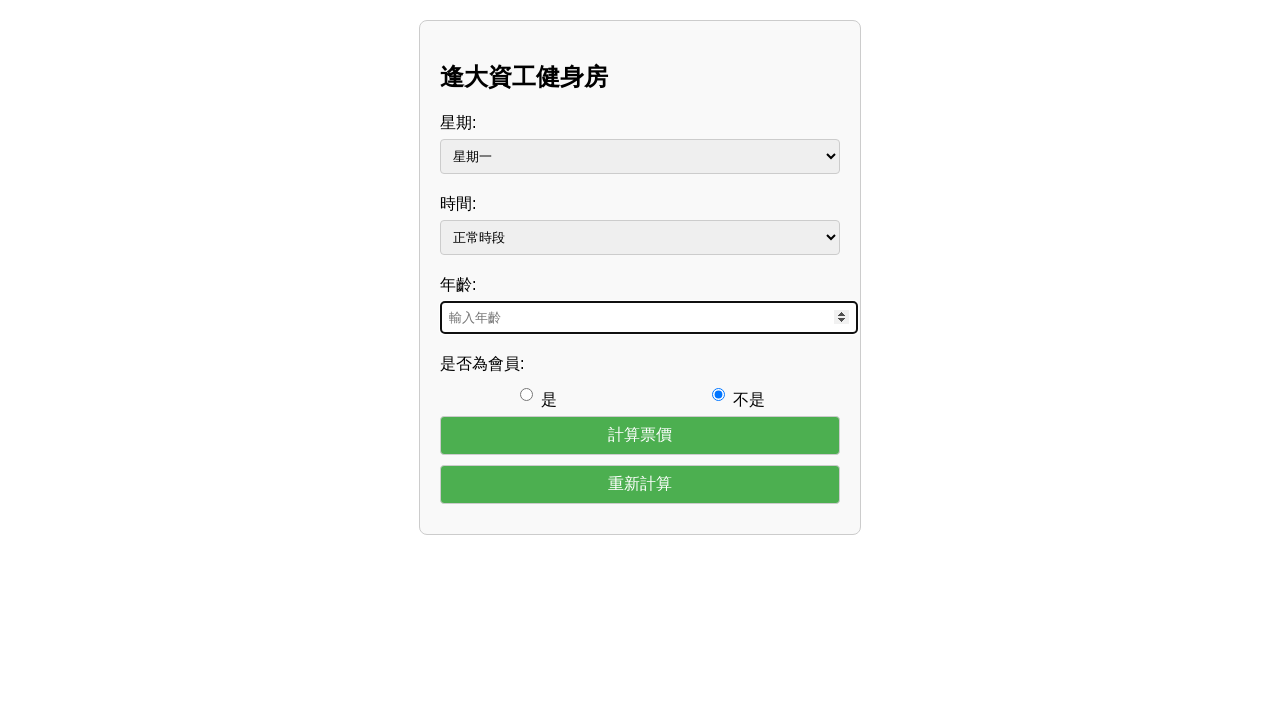

Filled age field with 20 on #age
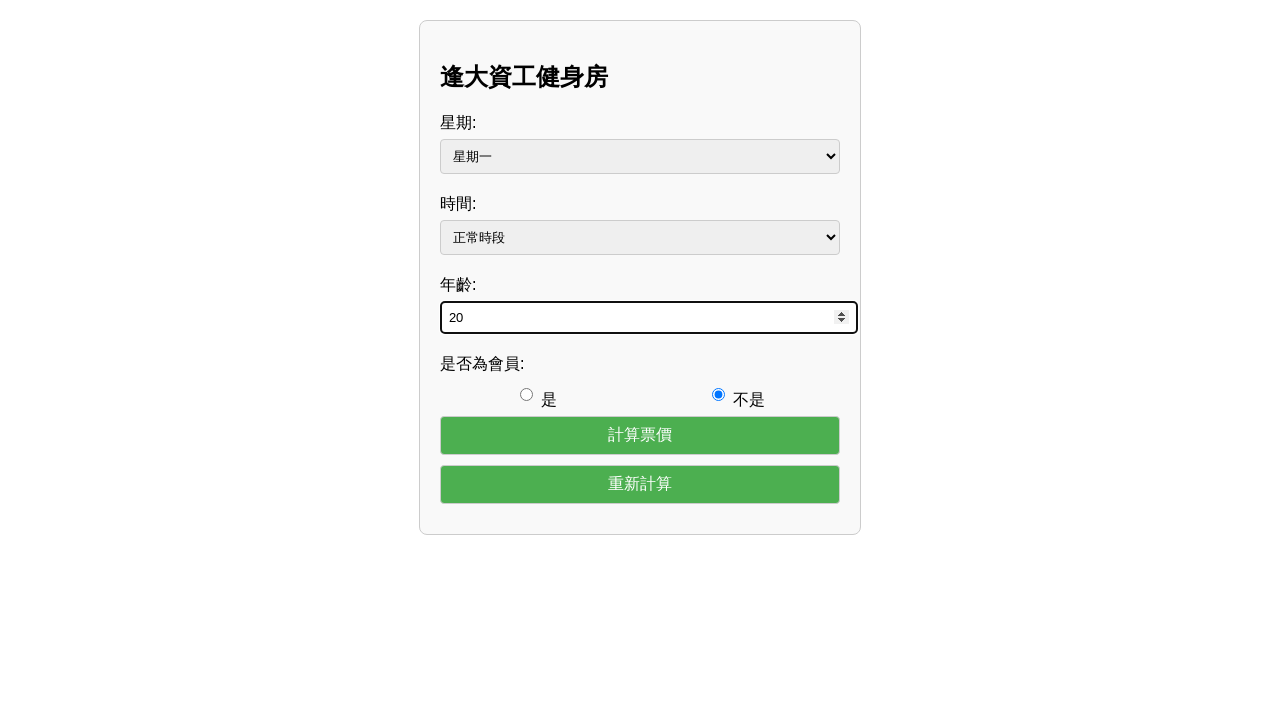

Selected non-member option at (718, 394) on #member-no
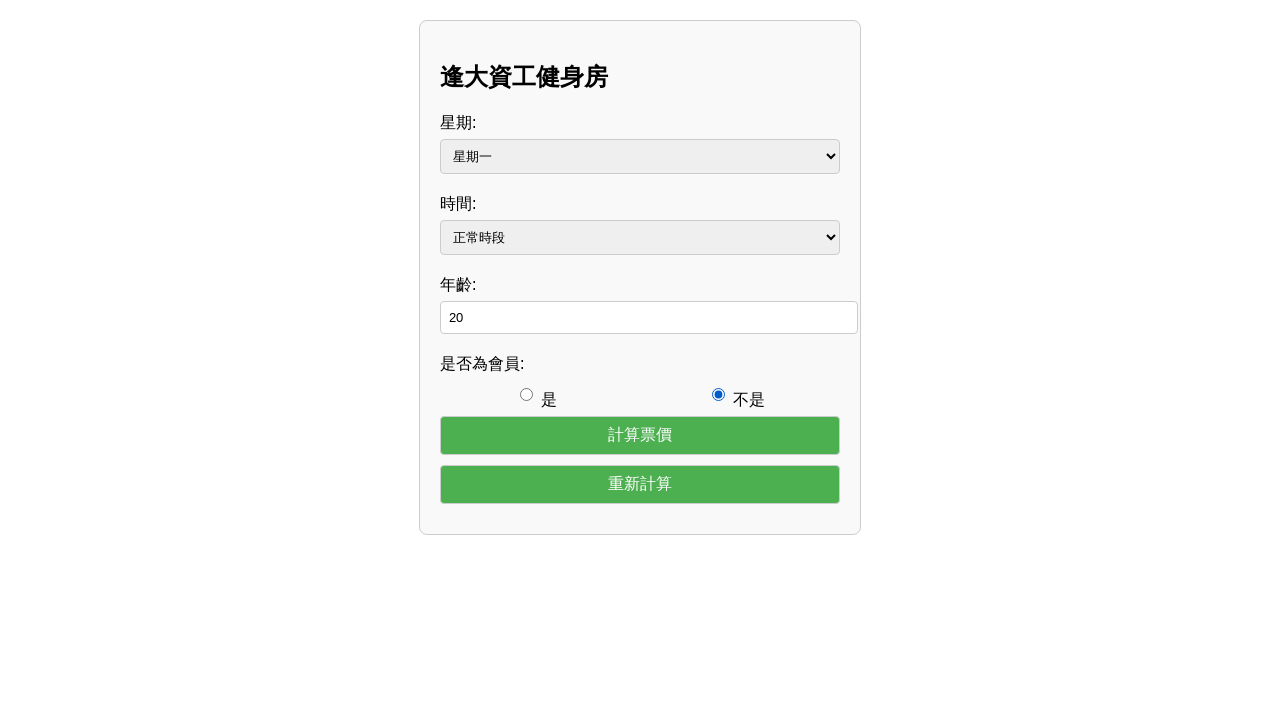

Clicked calculate button for test case 1 at (640, 435) on #calculate
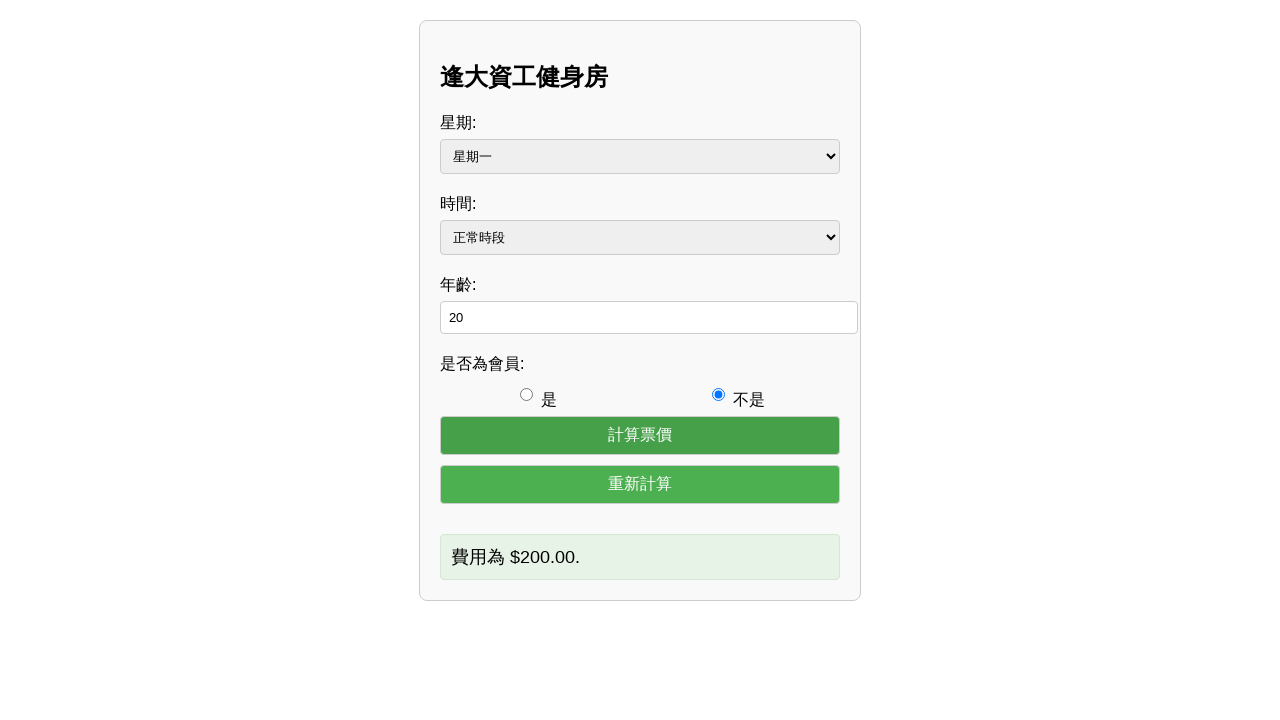

Output element loaded
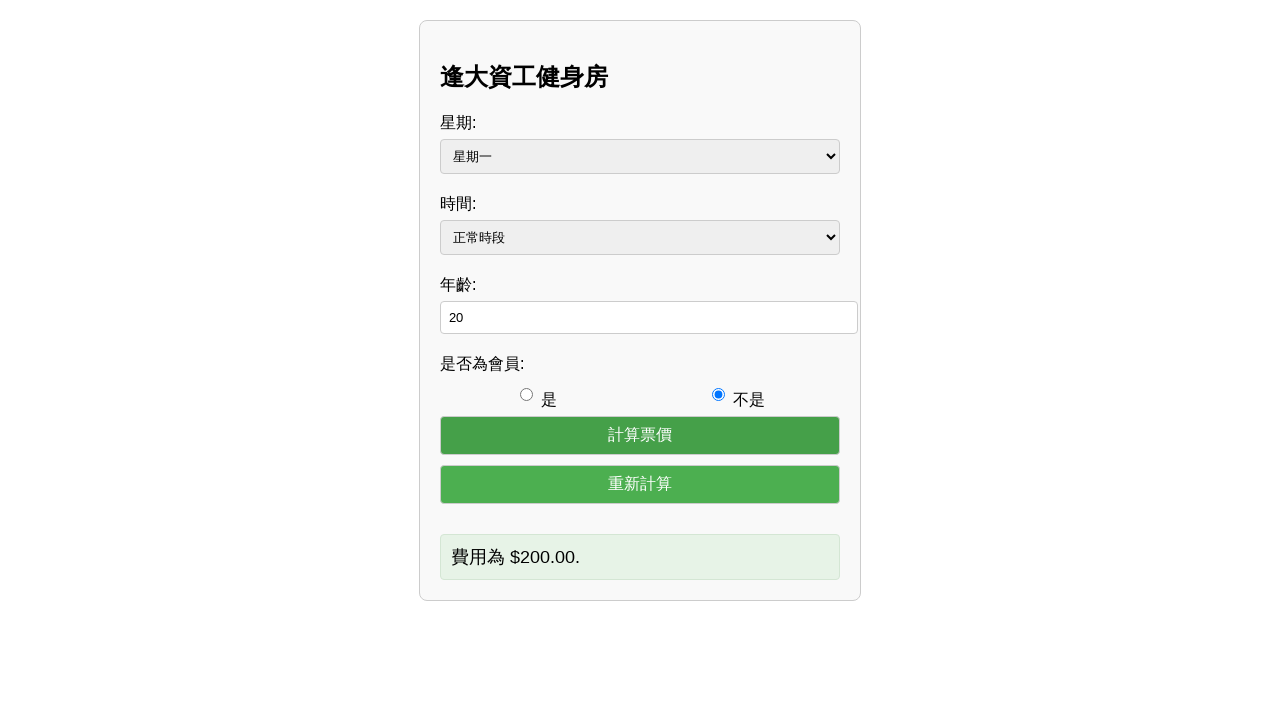

Verified test case 1: Monday after 7pm age 20 non-member = $200.00
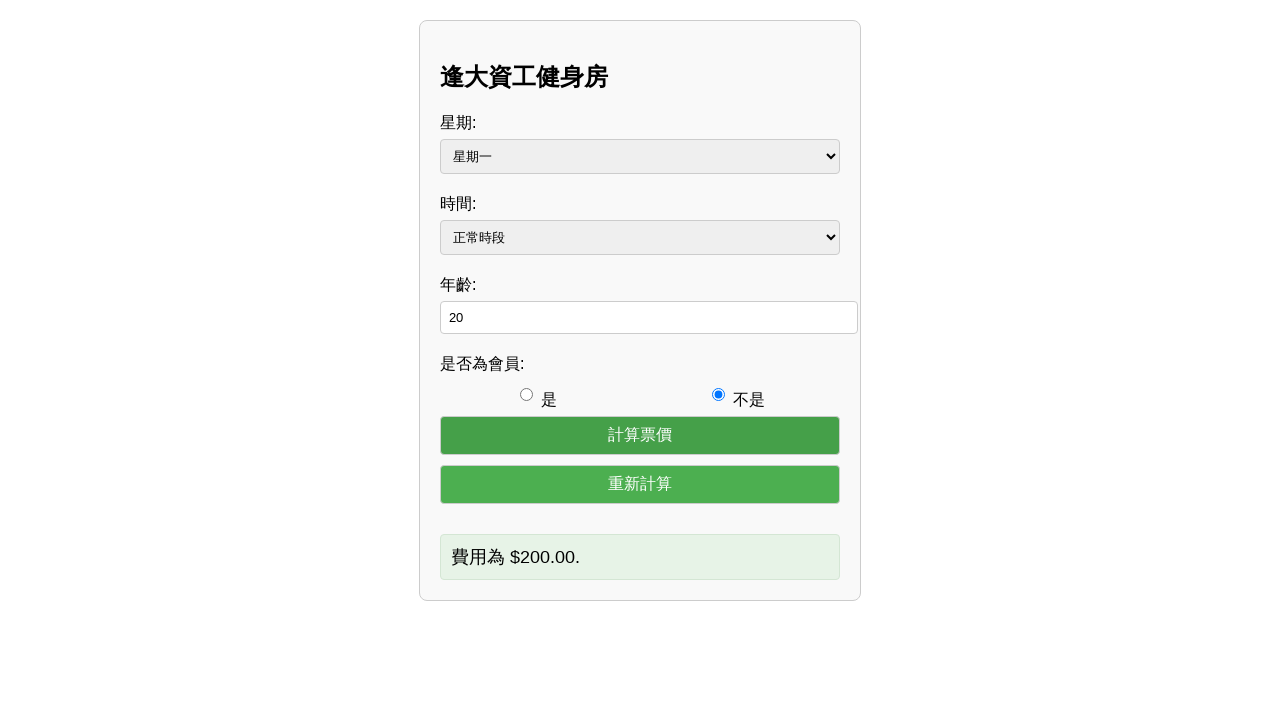

Selected Monday from day dropdown for test case 2 on #day
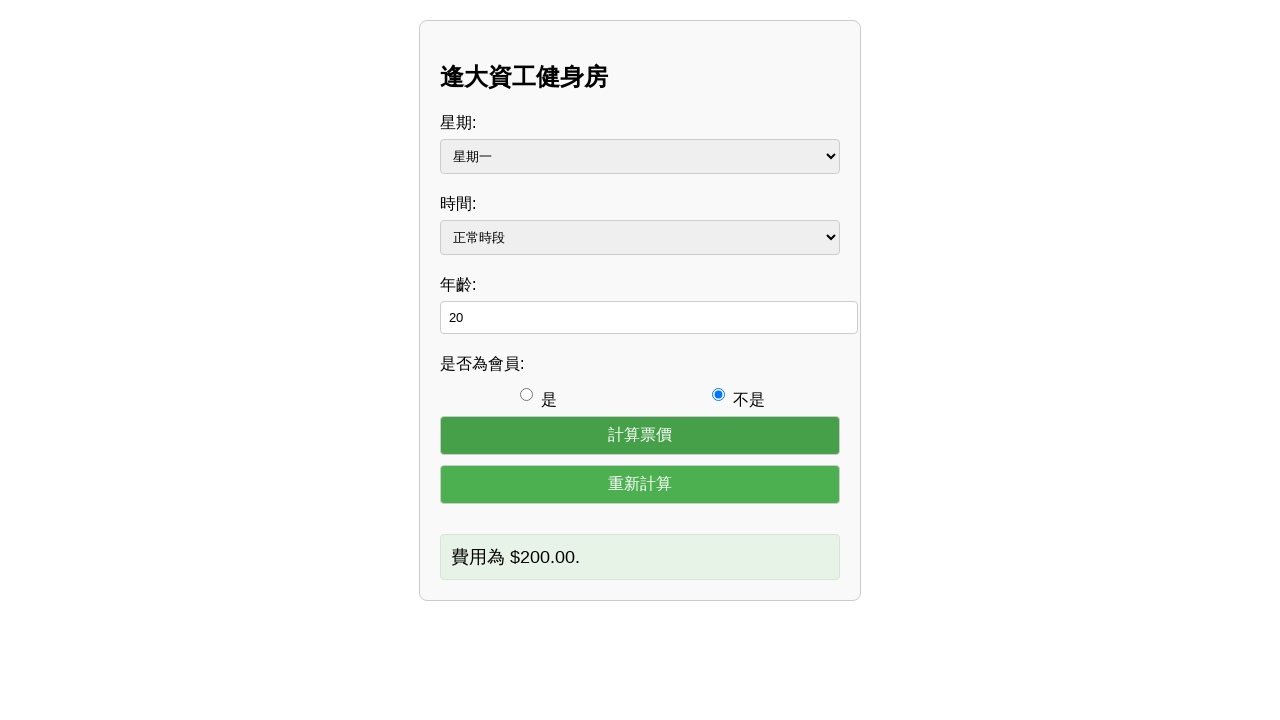

Selected before7 from time dropdown on #time
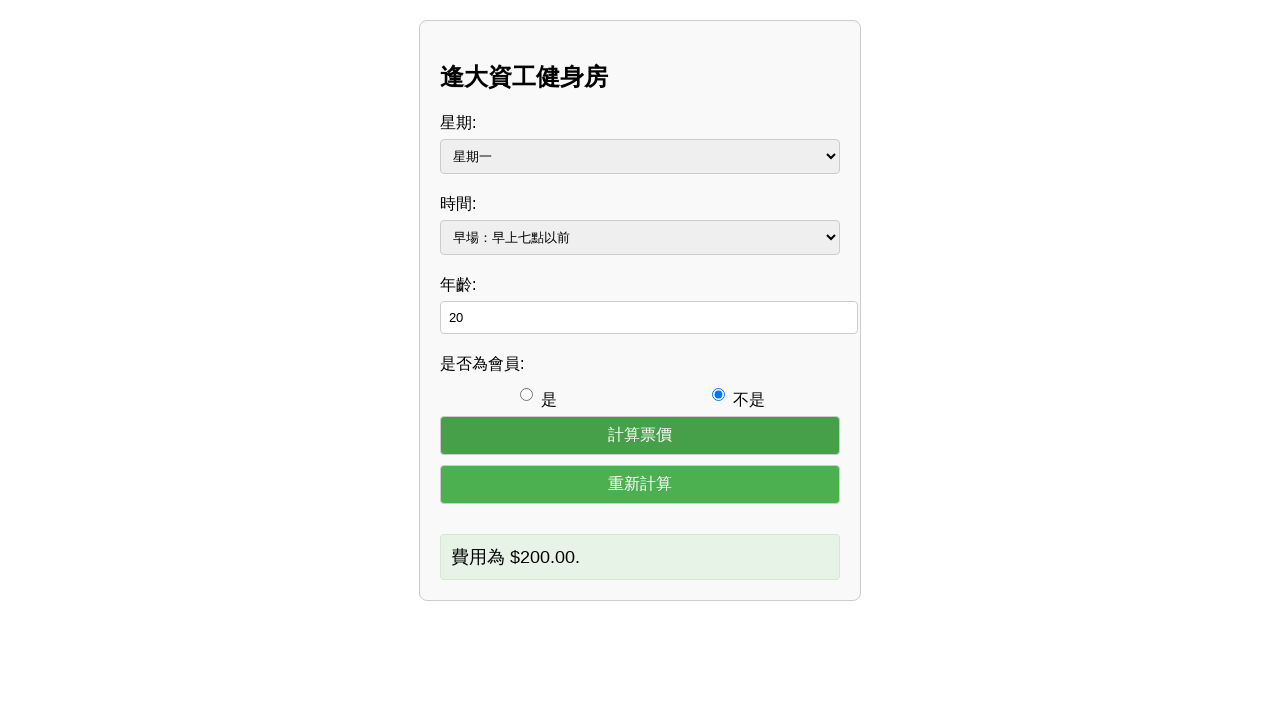

Cleared age field on #age
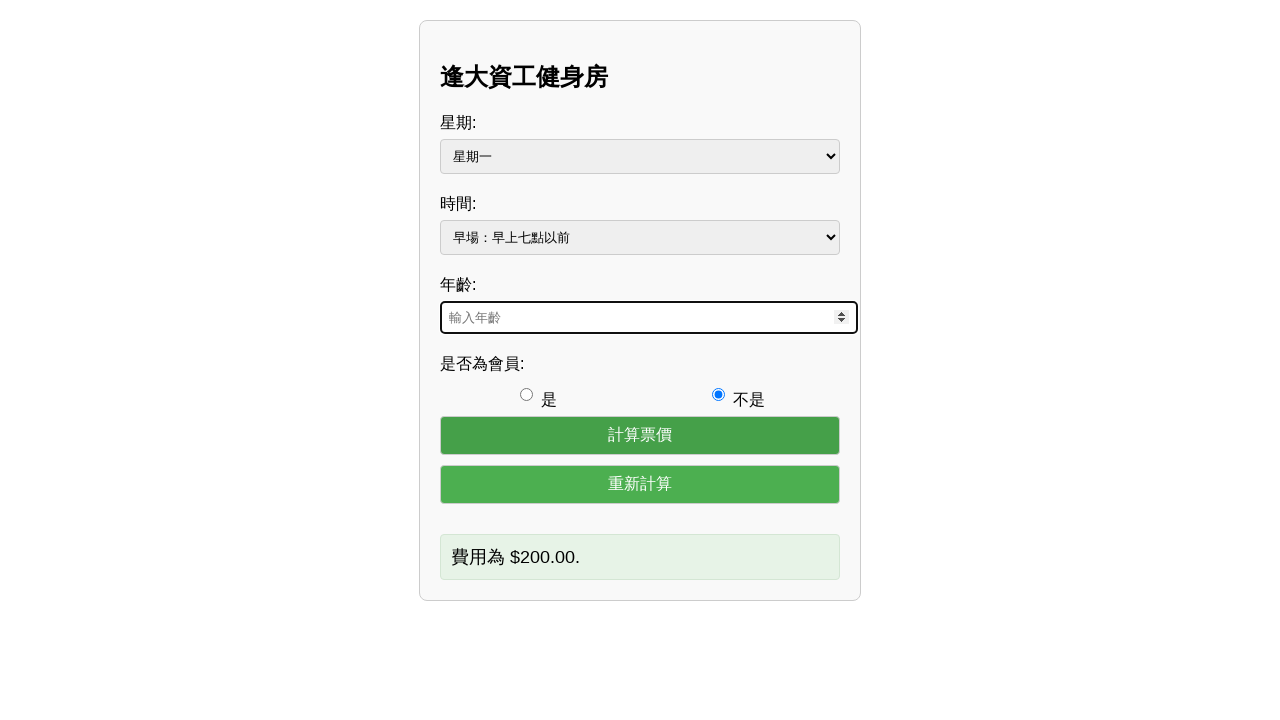

Filled age field with 20 on #age
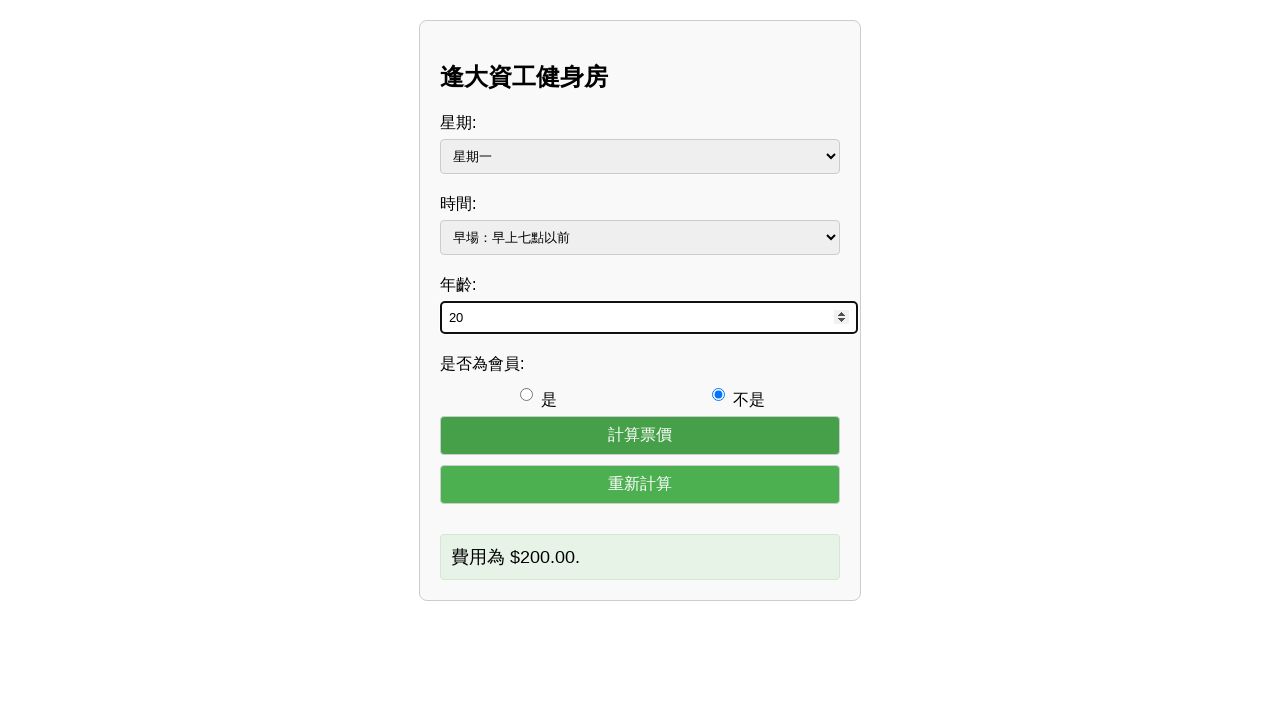

Selected non-member option at (718, 394) on #member-no
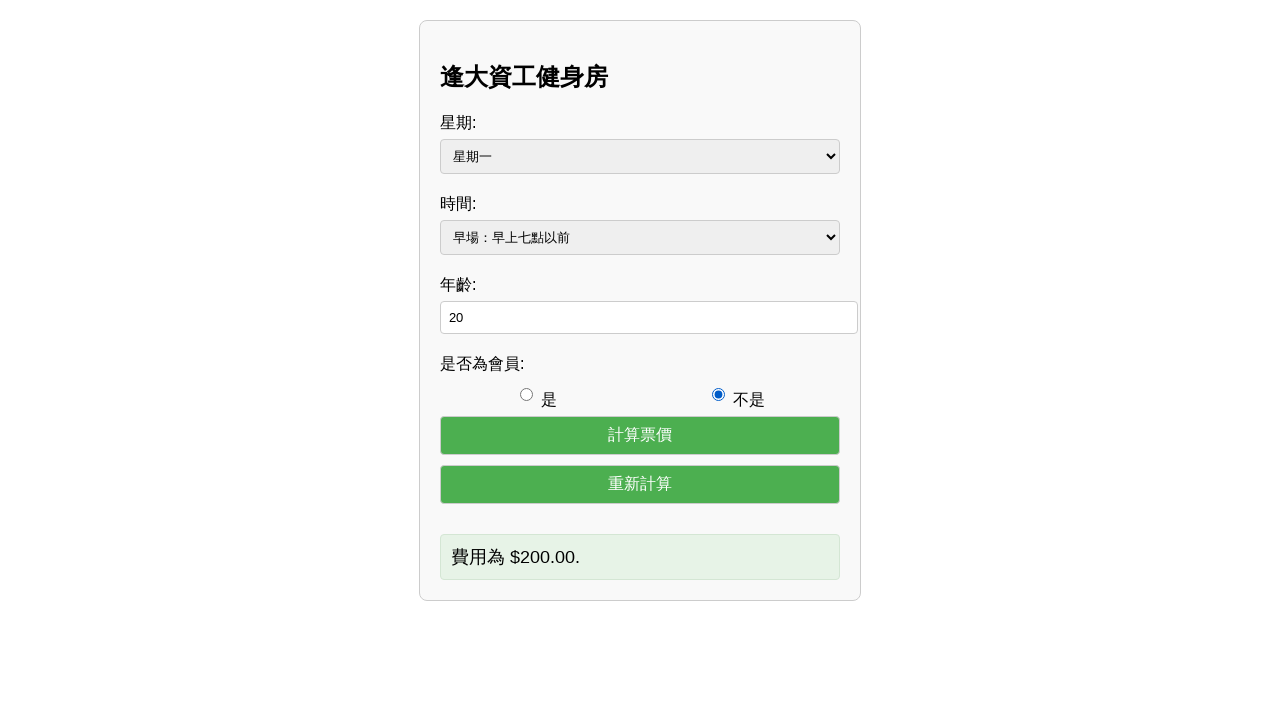

Clicked calculate button for test case 2 at (640, 435) on #calculate
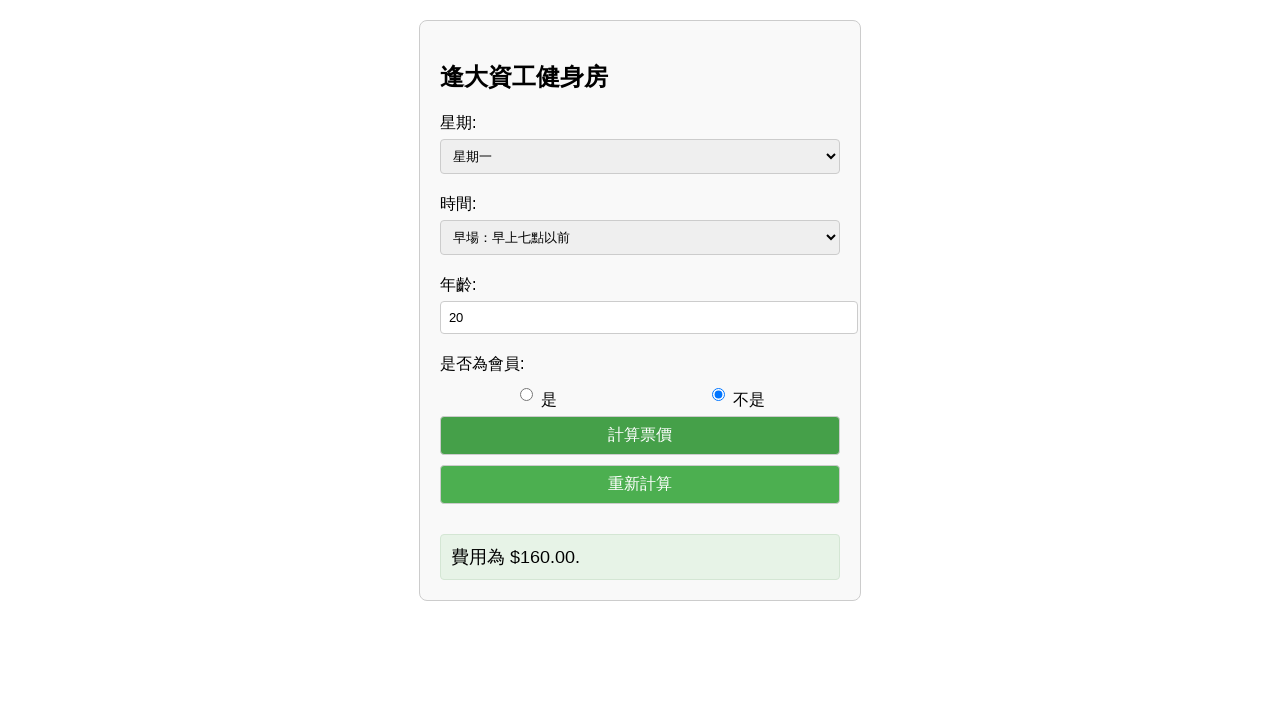

Verified test case 2: Monday before 7pm age 20 non-member = $160.00
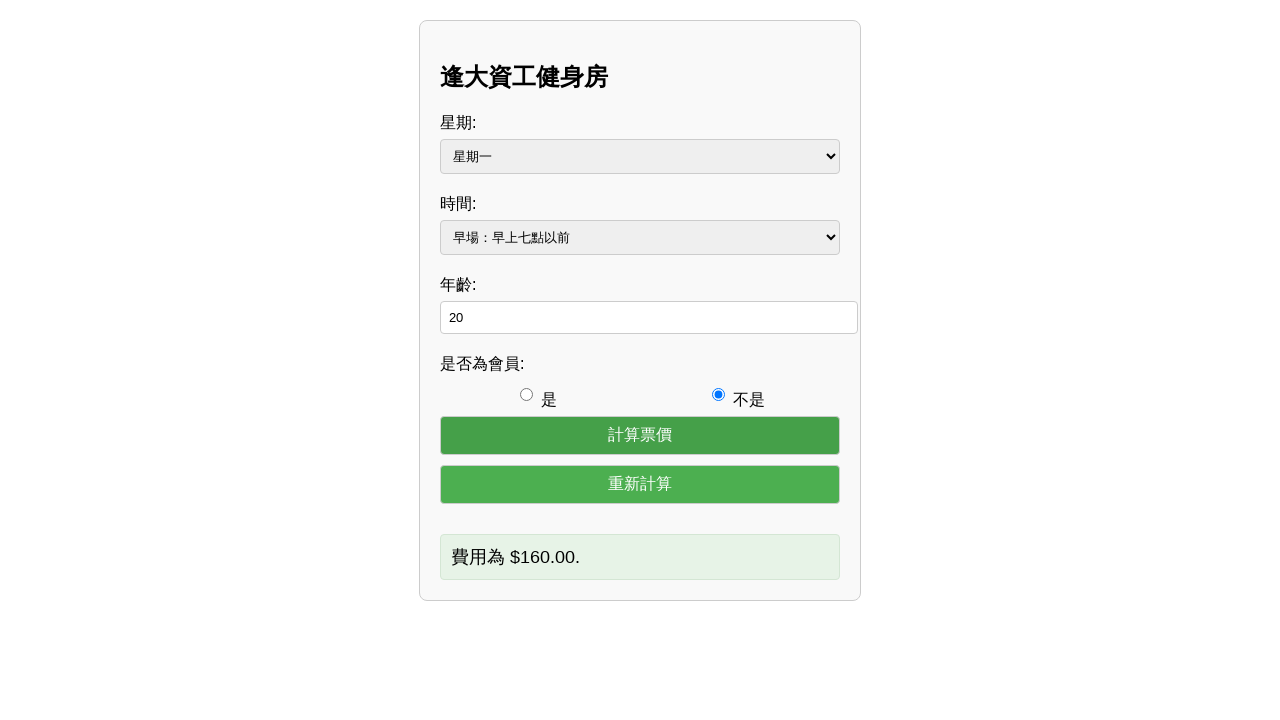

Selected Saturday from day dropdown on #day
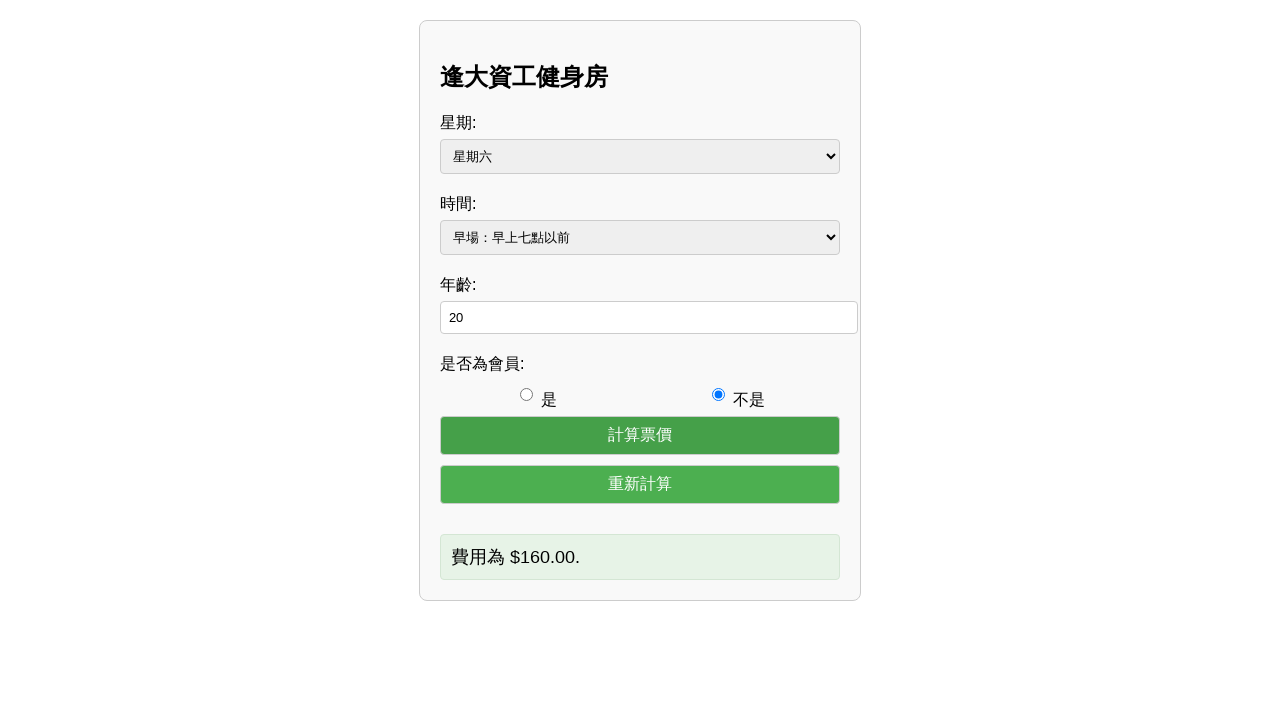

Selected after7 from time dropdown on #time
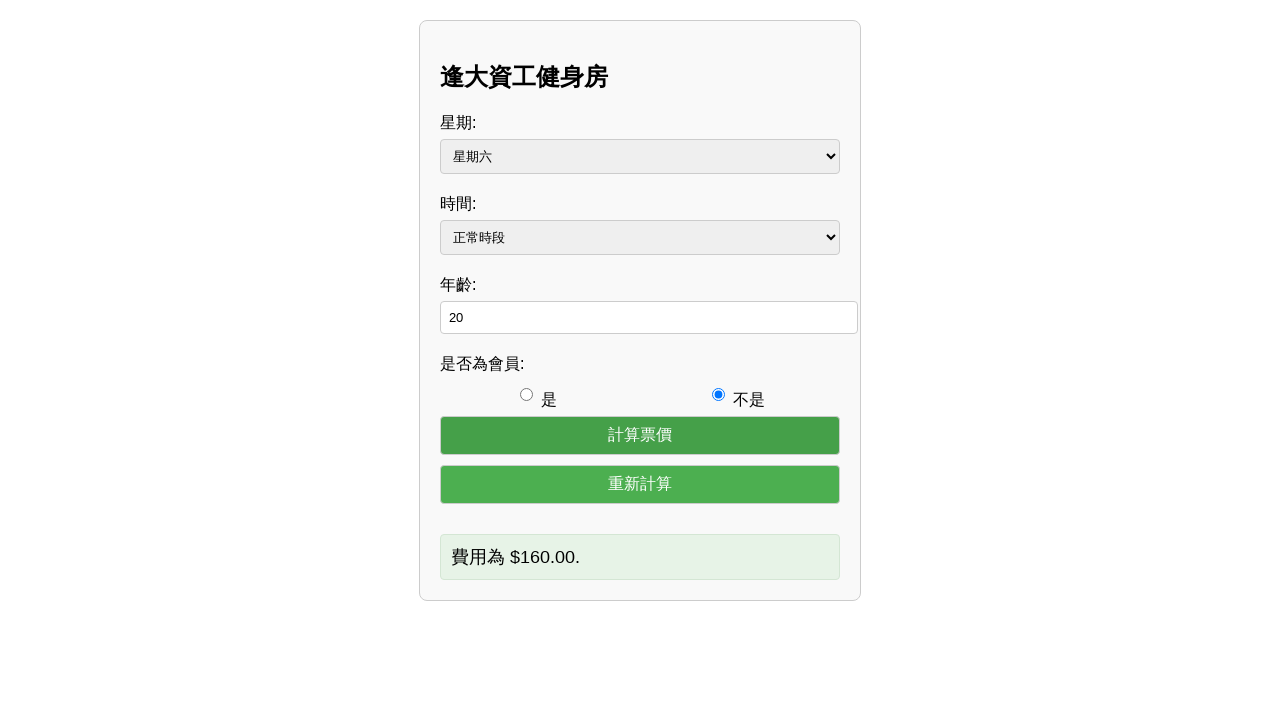

Cleared age field on #age
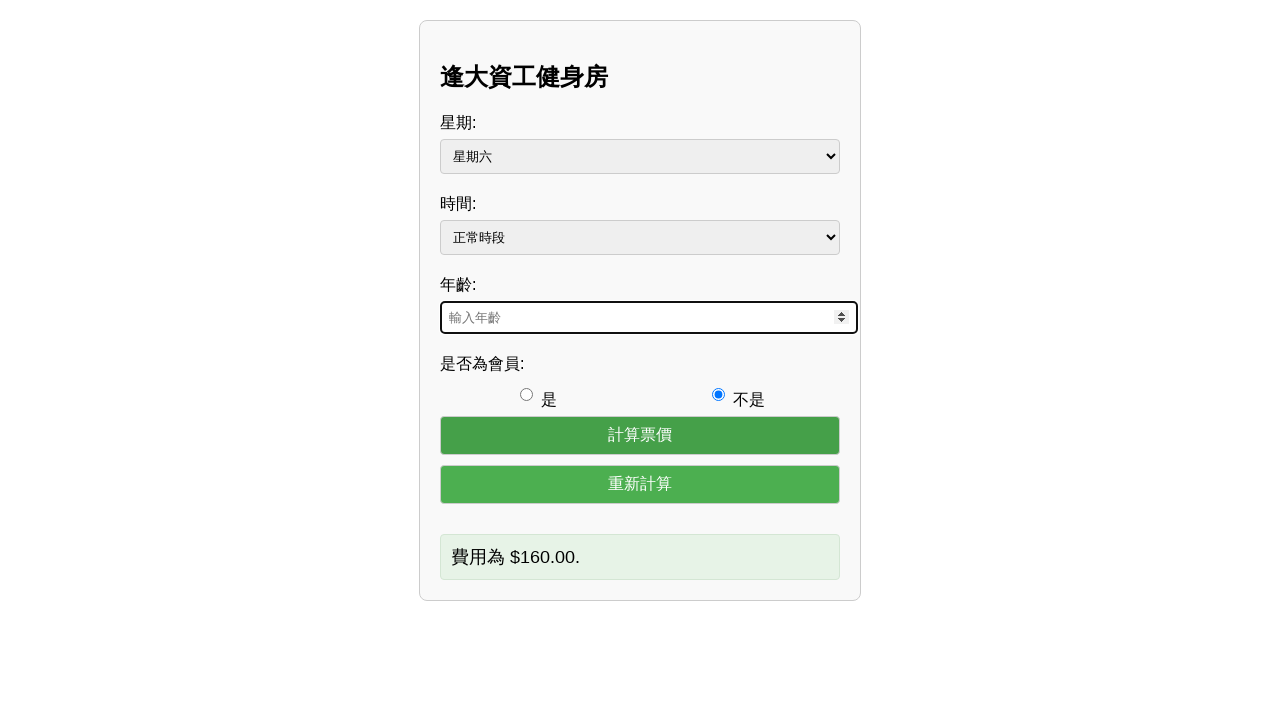

Filled age field with 20 on #age
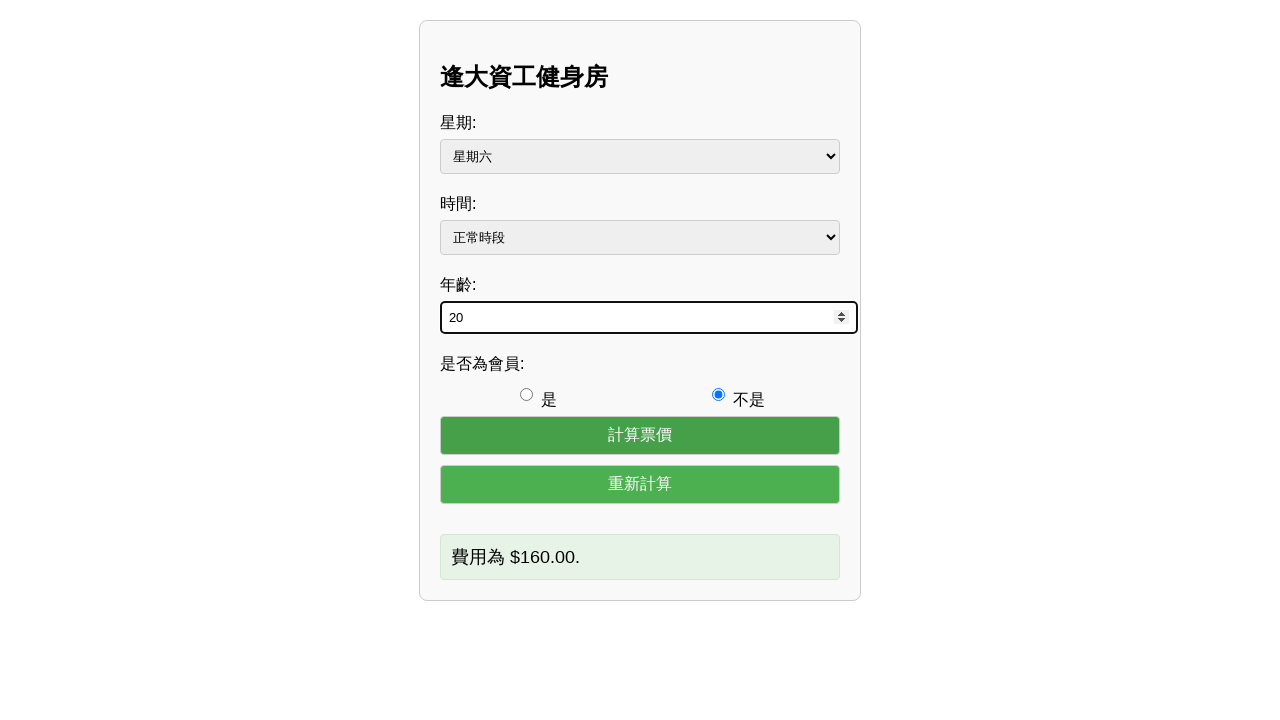

Selected non-member option at (718, 394) on #member-no
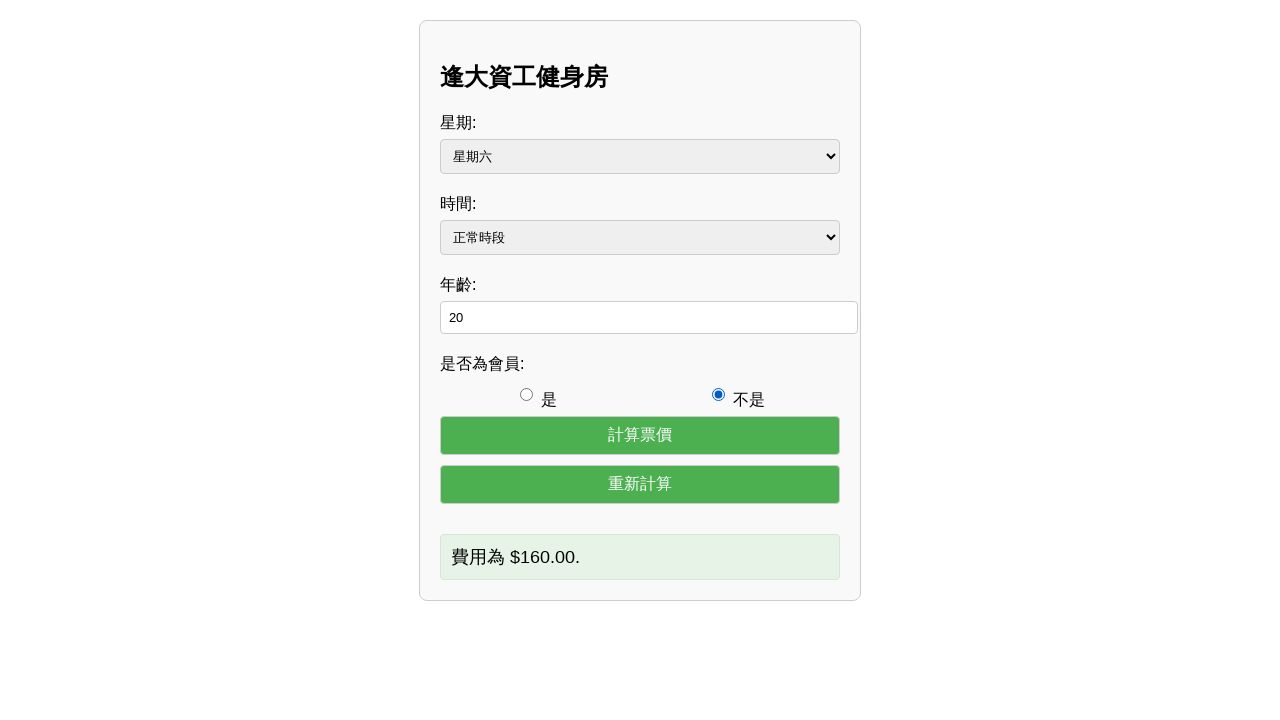

Clicked calculate button for test case 3 at (640, 435) on #calculate
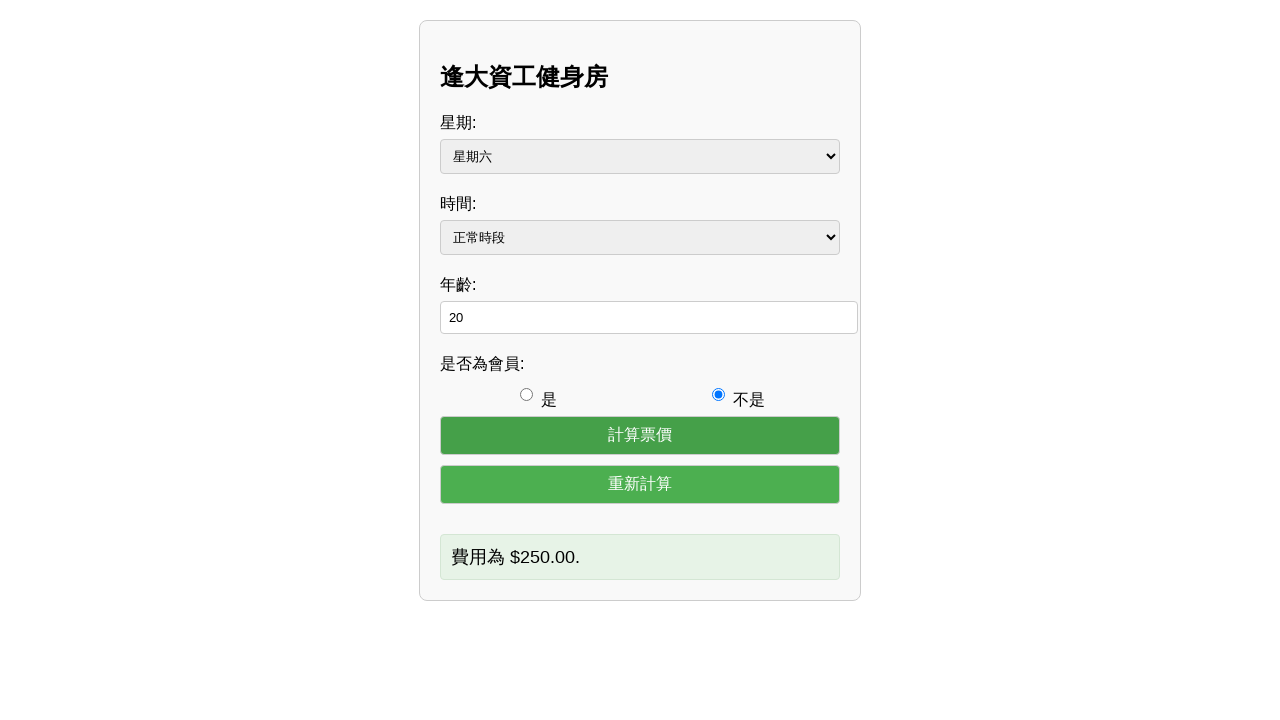

Verified test case 3: Saturday after 7pm age 20 non-member = $250.00
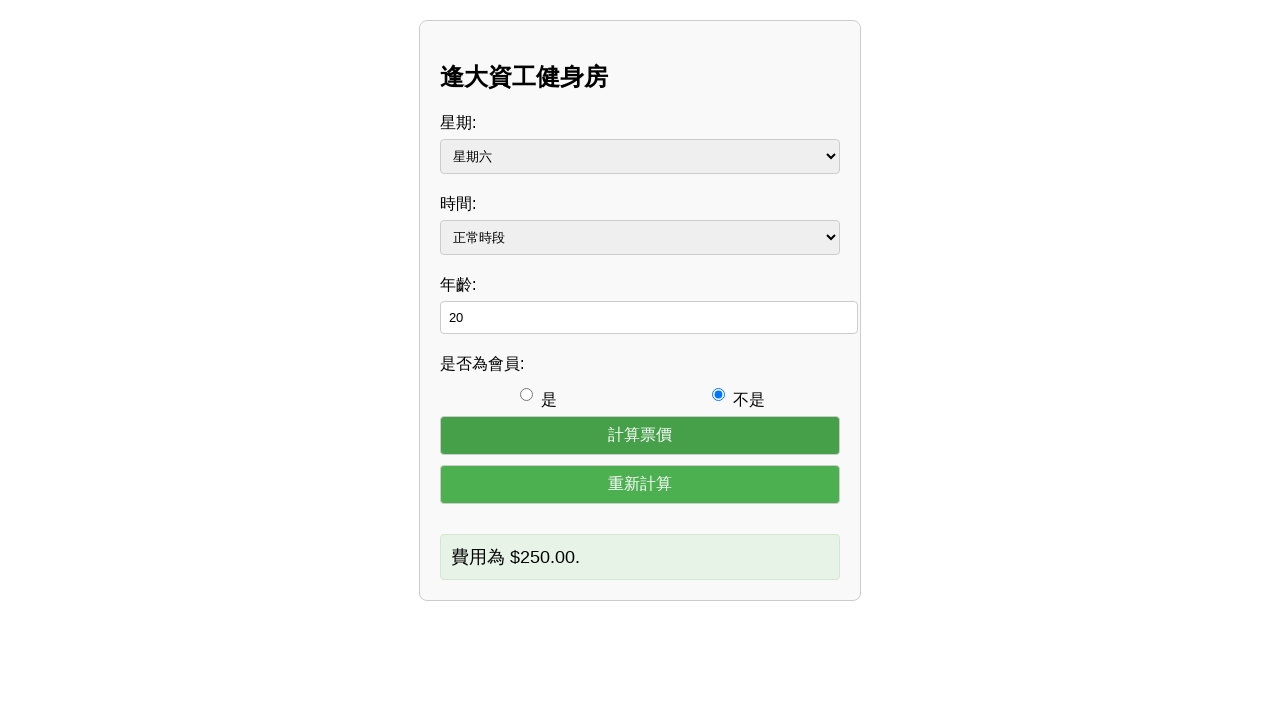

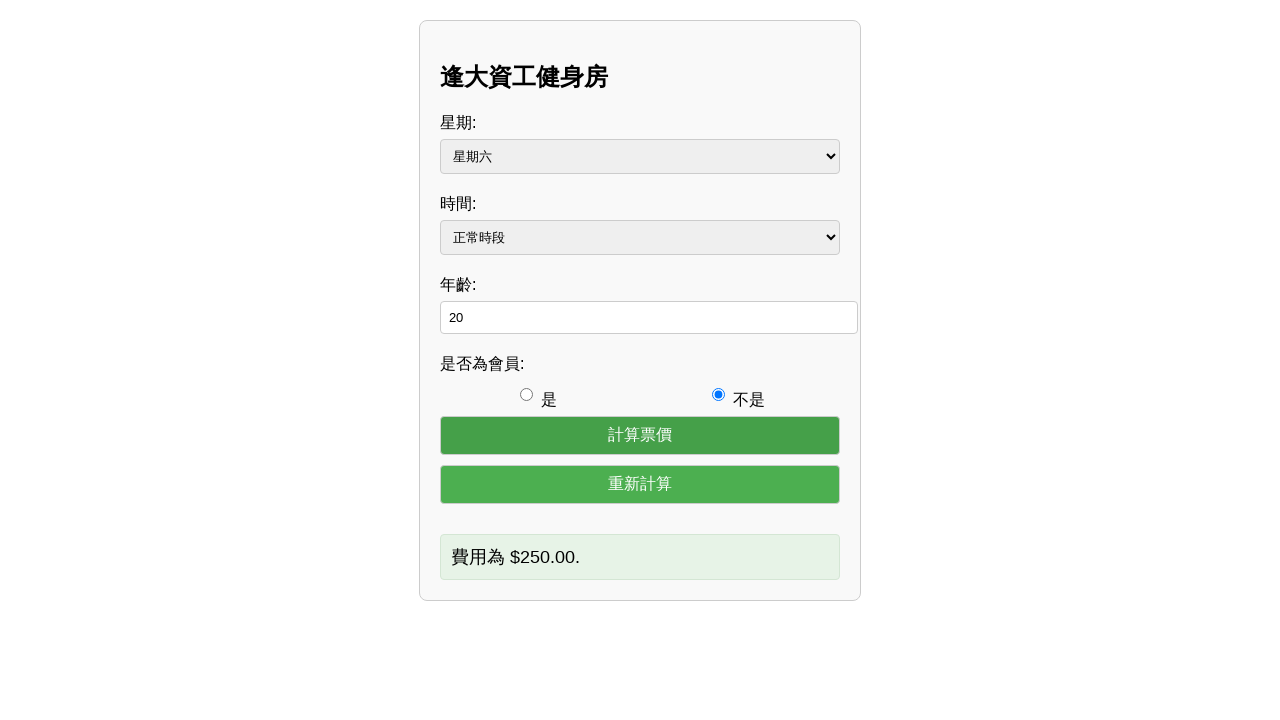